Tests copy-paste functionality by selecting text from a label element and pasting it into a text input field using keyboard shortcuts

Starting URL: https://demoqa.com/text-box

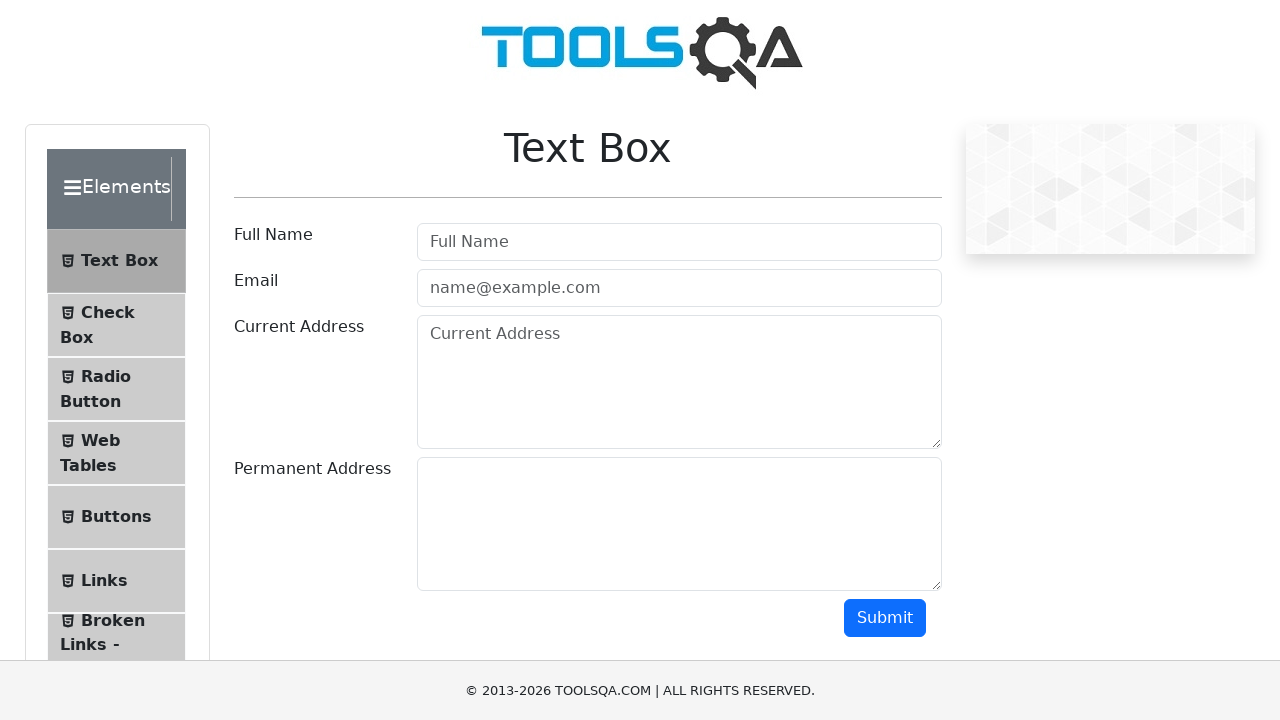

Triple-clicked on current address label to select all text at (299, 327) on #currentAddress-label
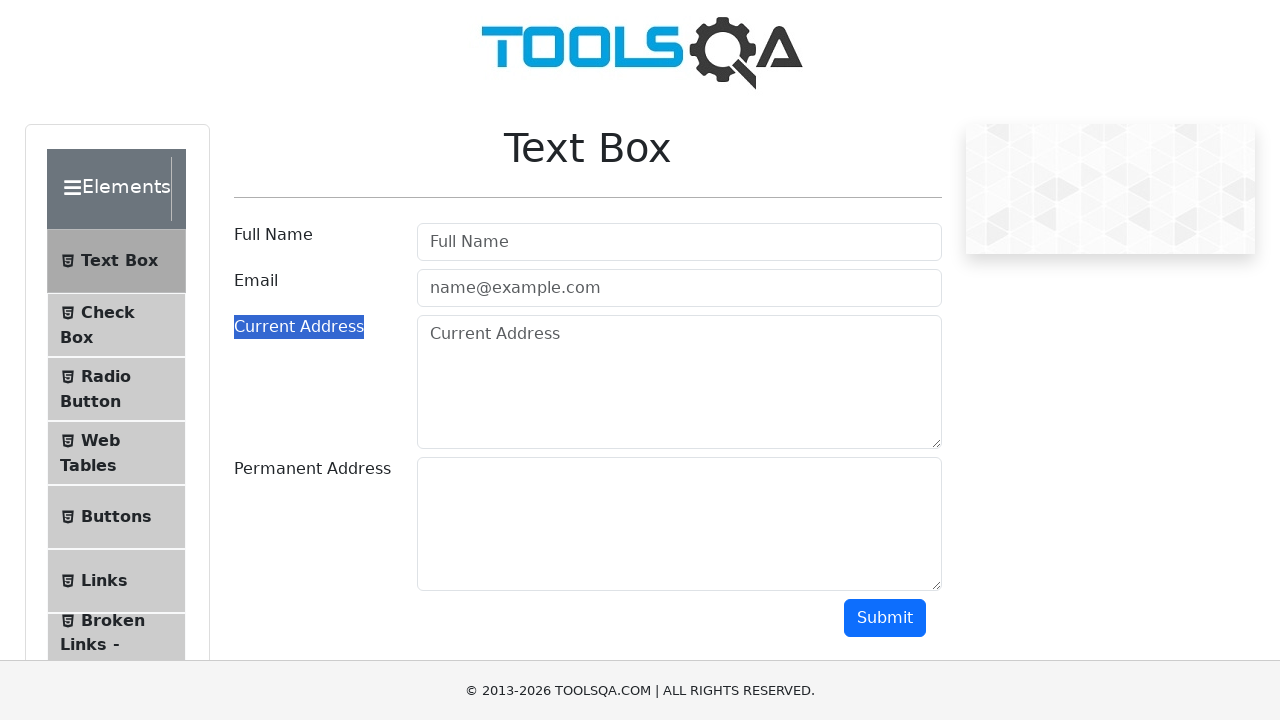

Pressed down Control key
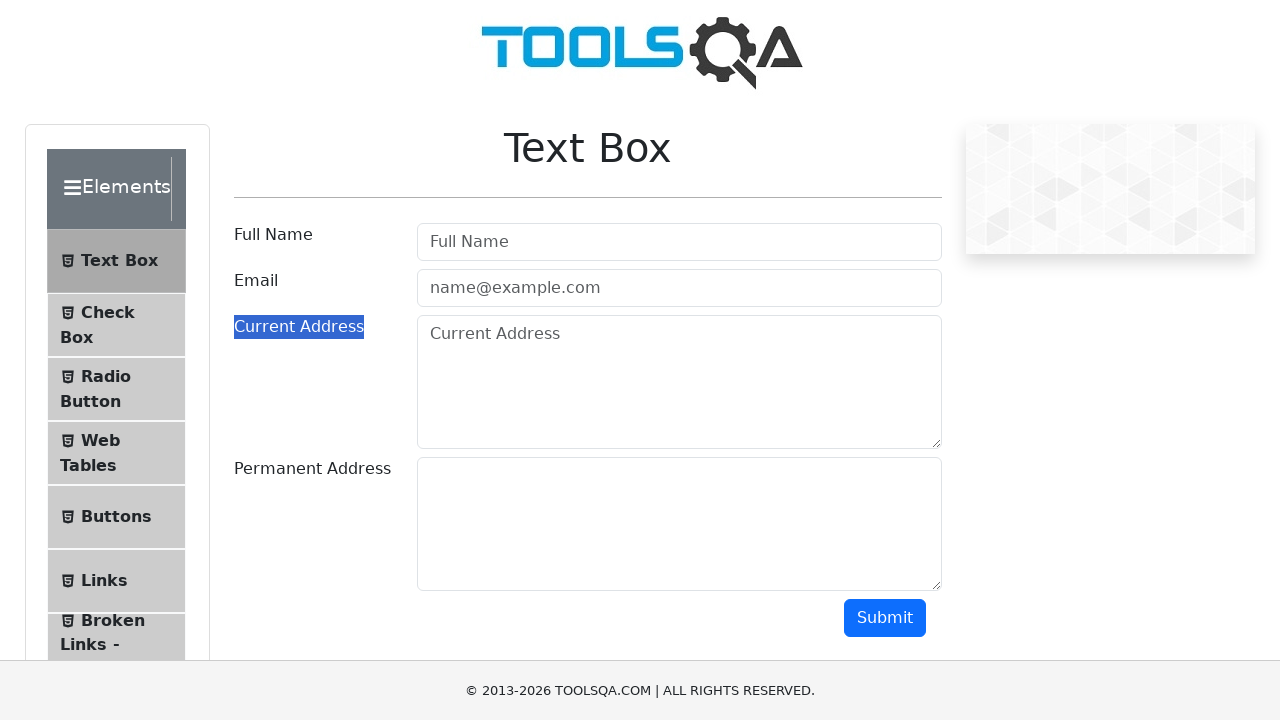

Pressed C key to copy selected text
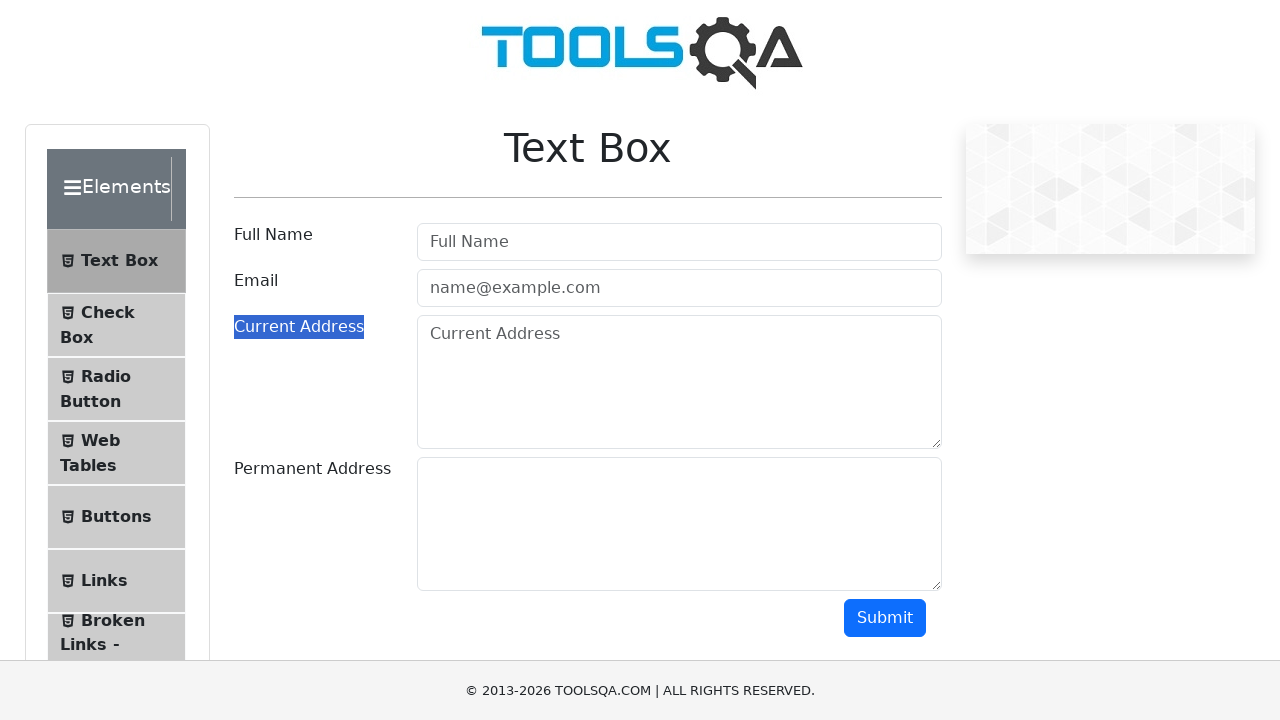

Released Control key
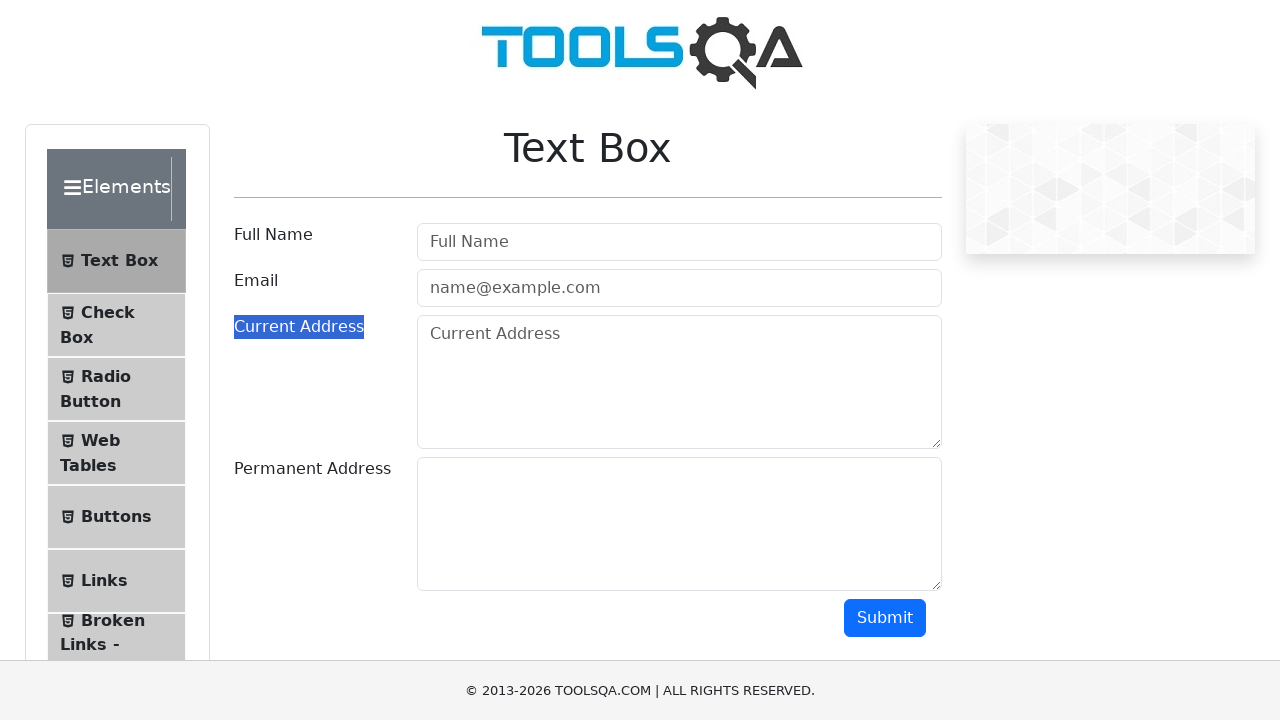

Clicked on userName input field at (679, 242) on #userName
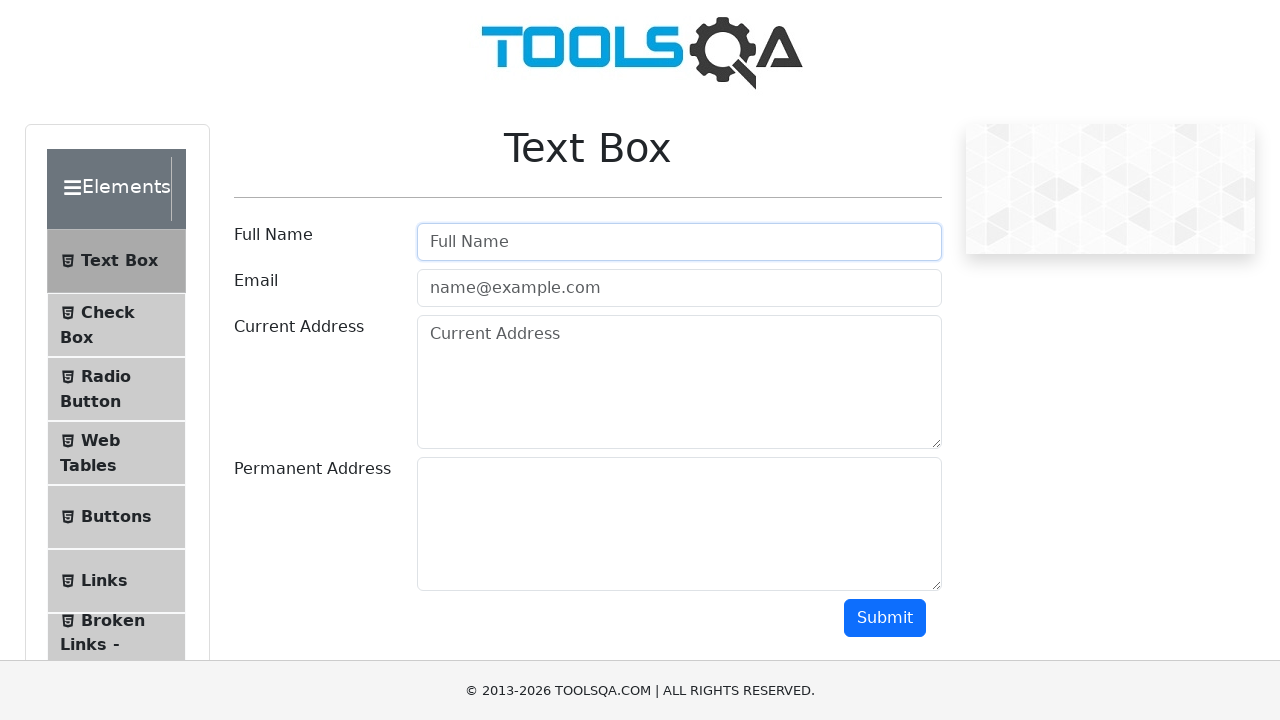

Pressed down Control key
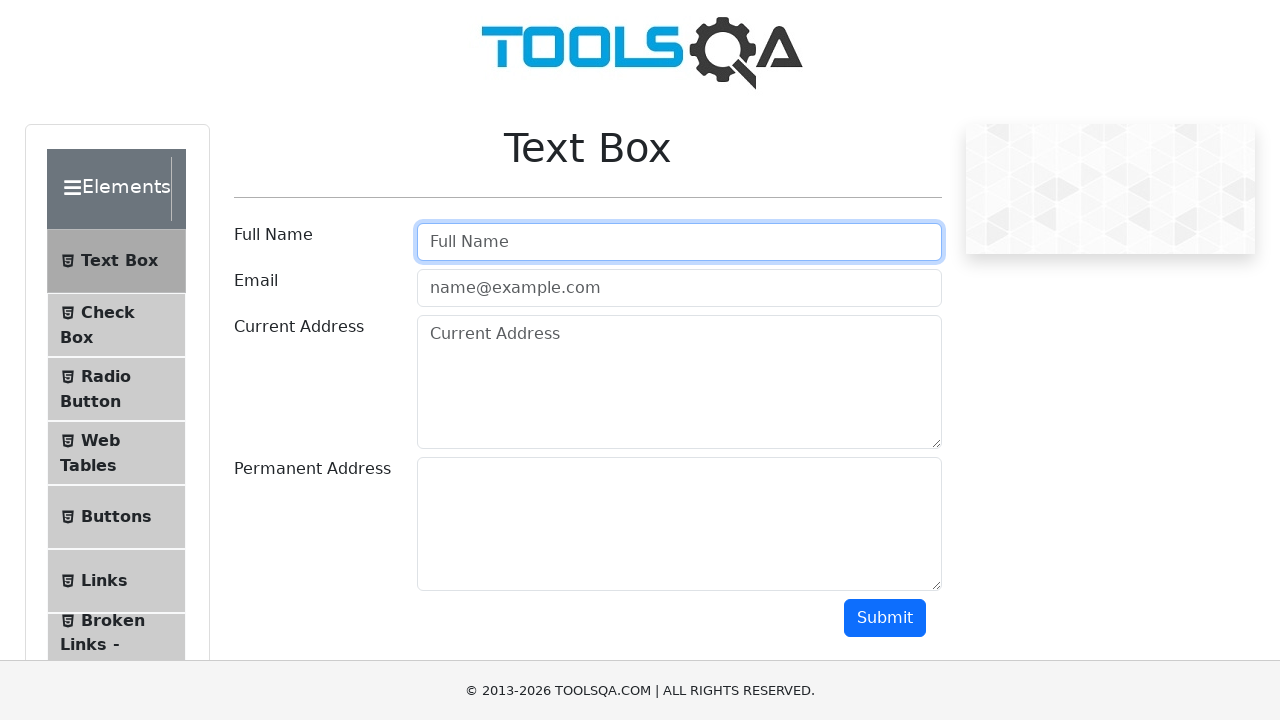

Pressed V key to paste copied text
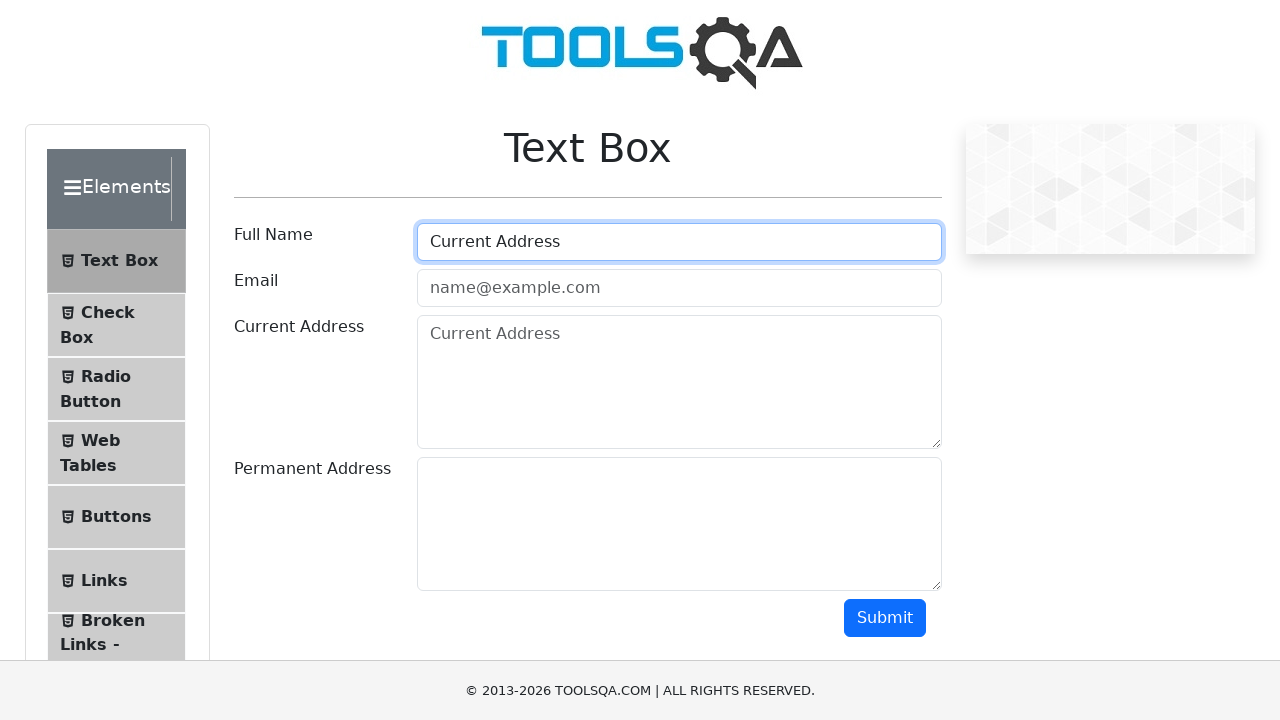

Released Control key
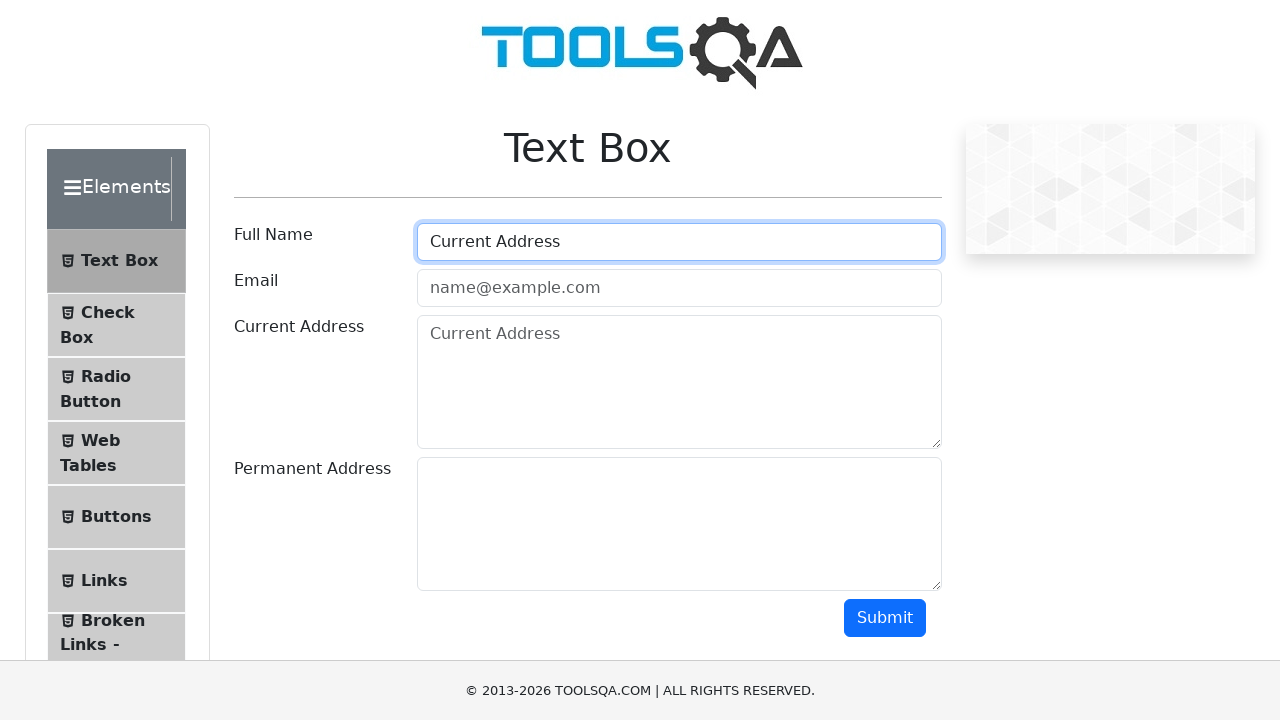

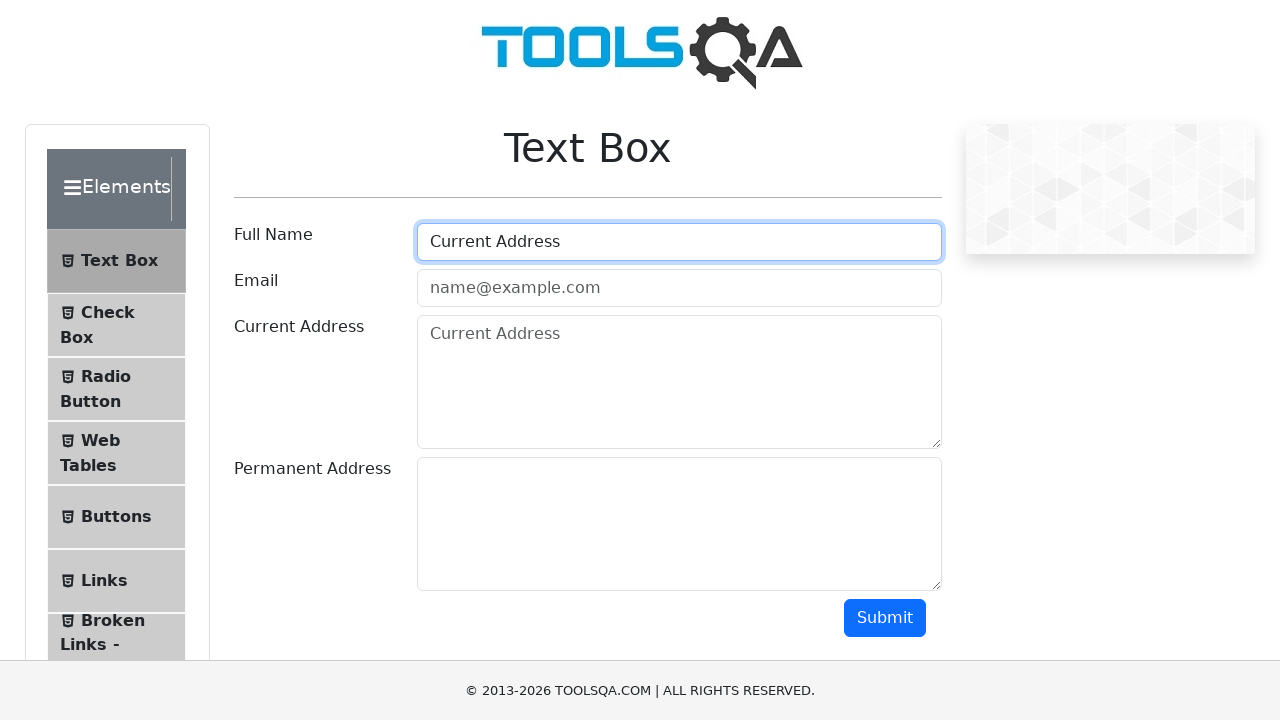